Tests registration form submission by filling first name, last name, and email fields, then verifying successful registration message

Starting URL: http://suninjuly.github.io/registration1.html

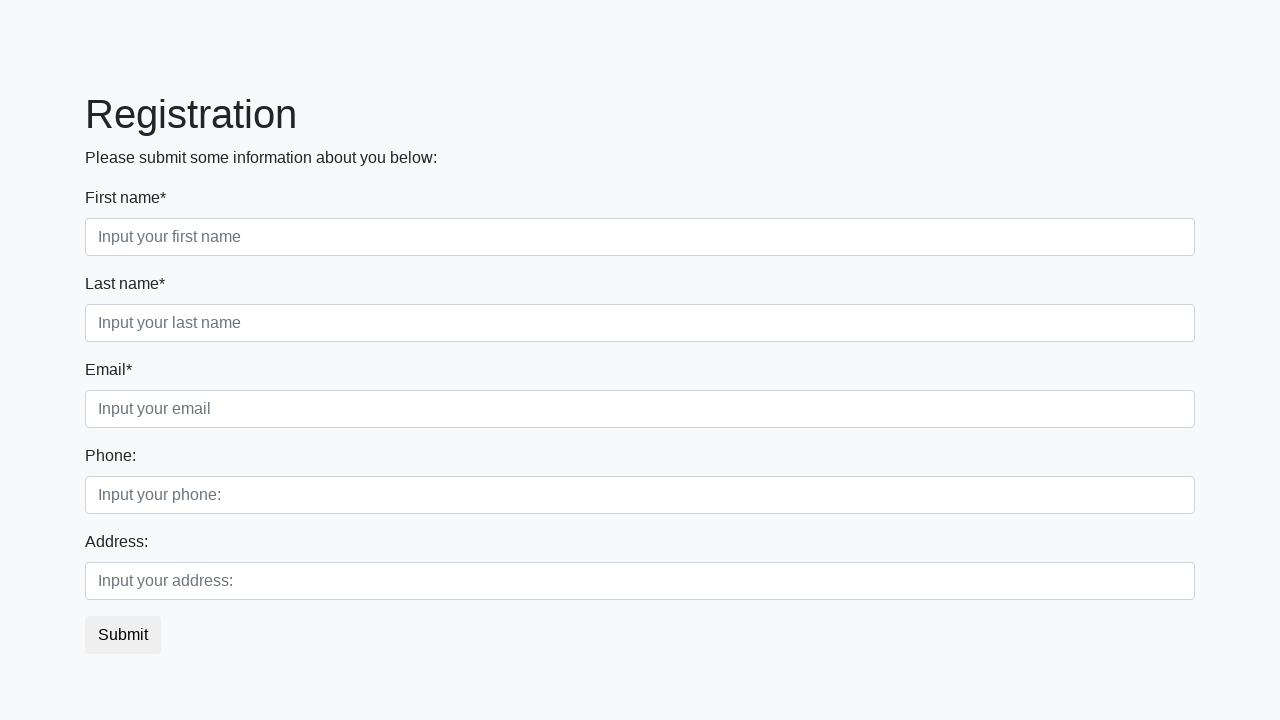

Filled first name field with 'John' on div.first_block input.first.form-control
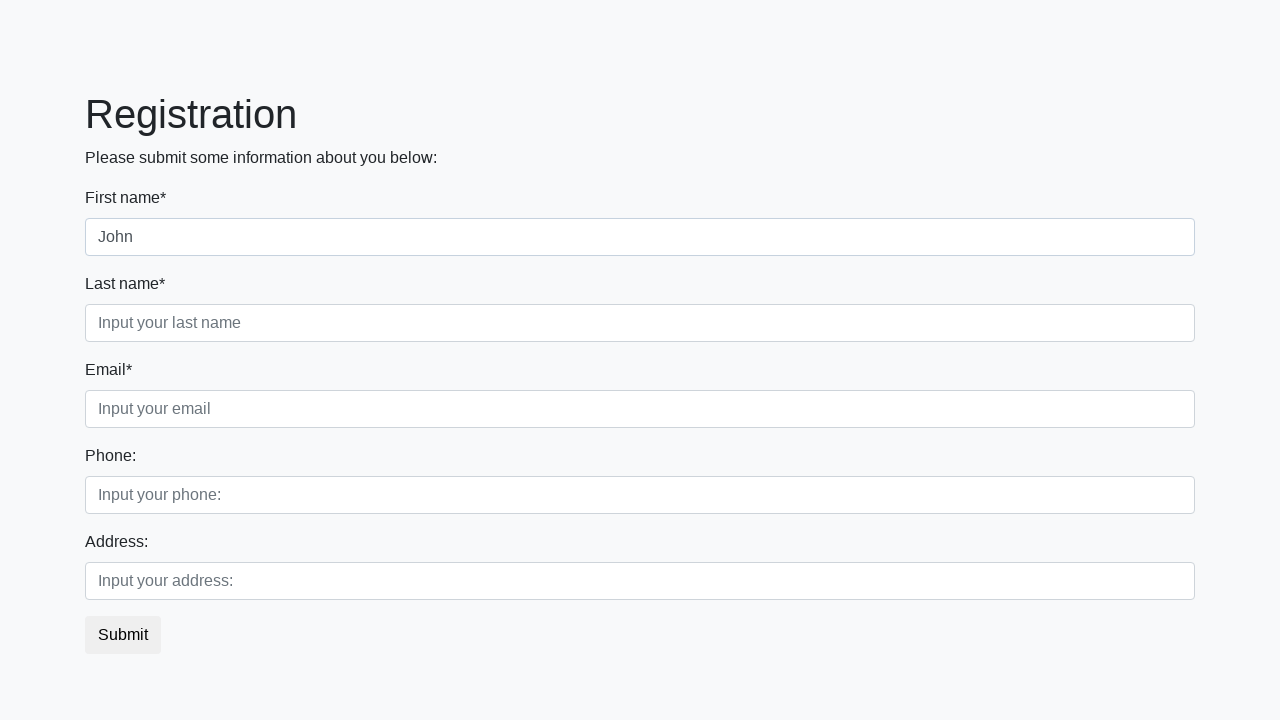

Filled last name field with 'Smith' on div.first_block input.second.form-control
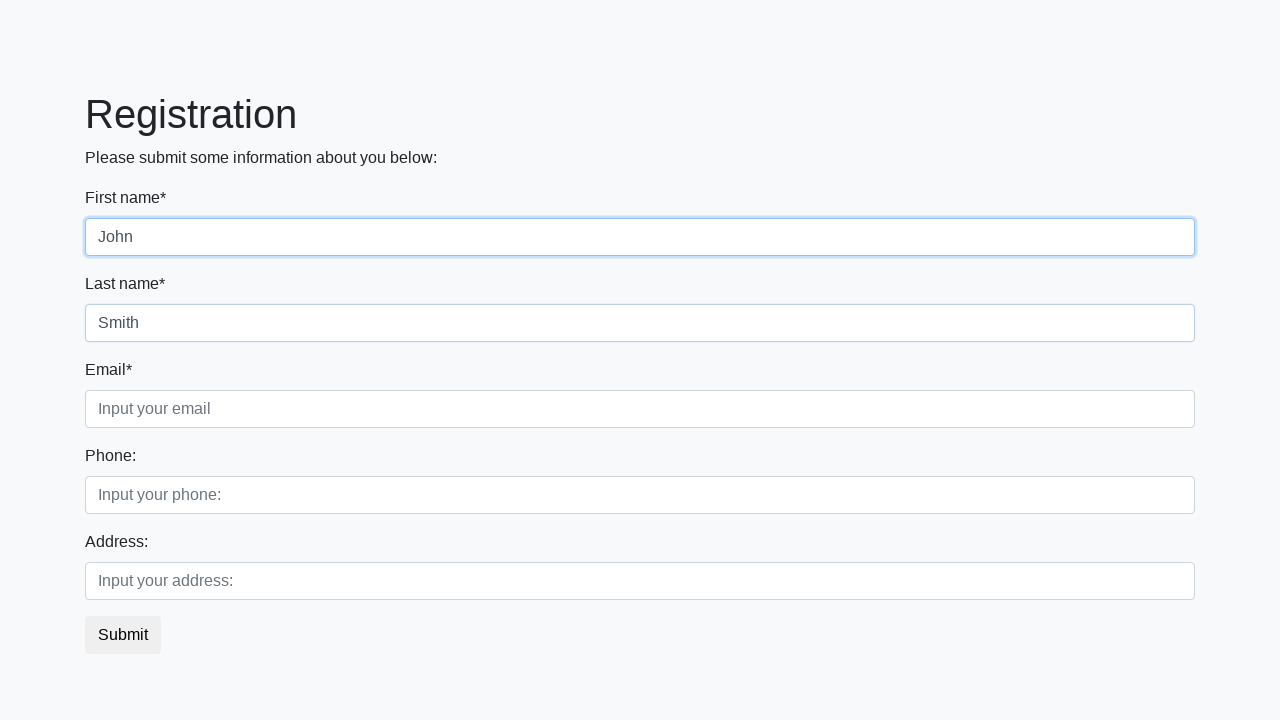

Filled email field with 'john.smith@example.com' on div.first_block input.third.form-control
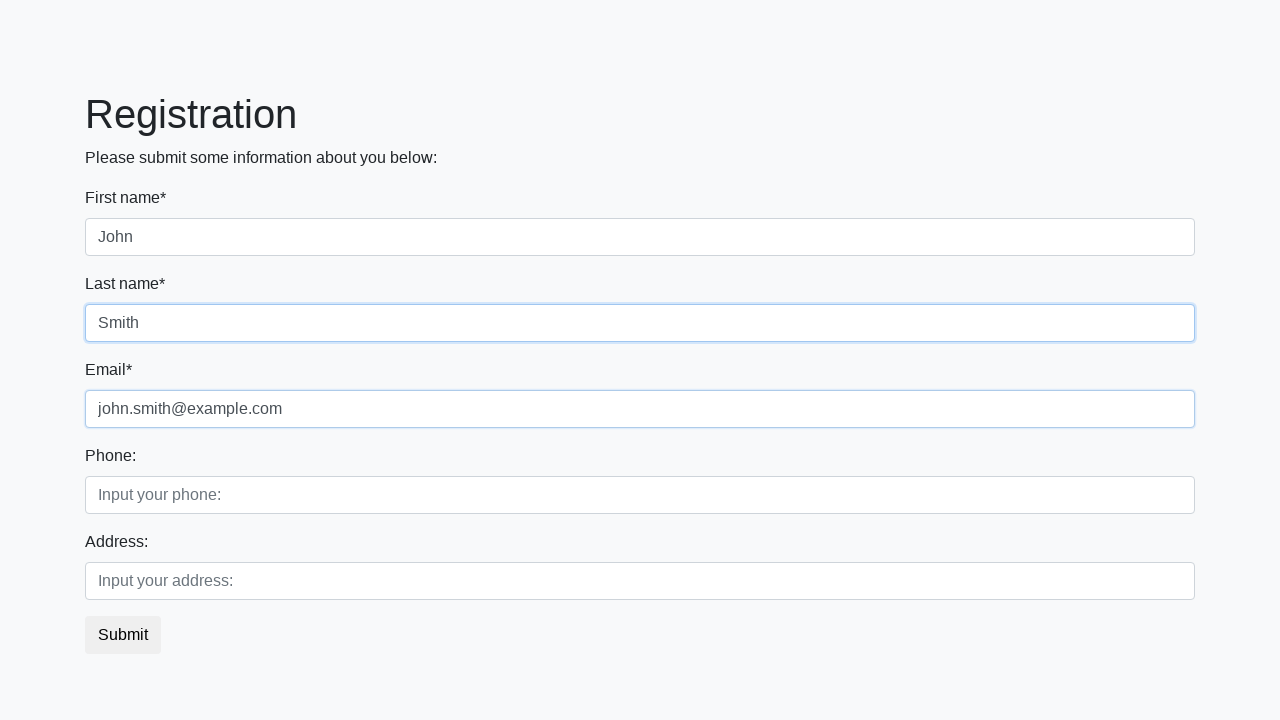

Clicked registration submit button at (123, 635) on button.btn
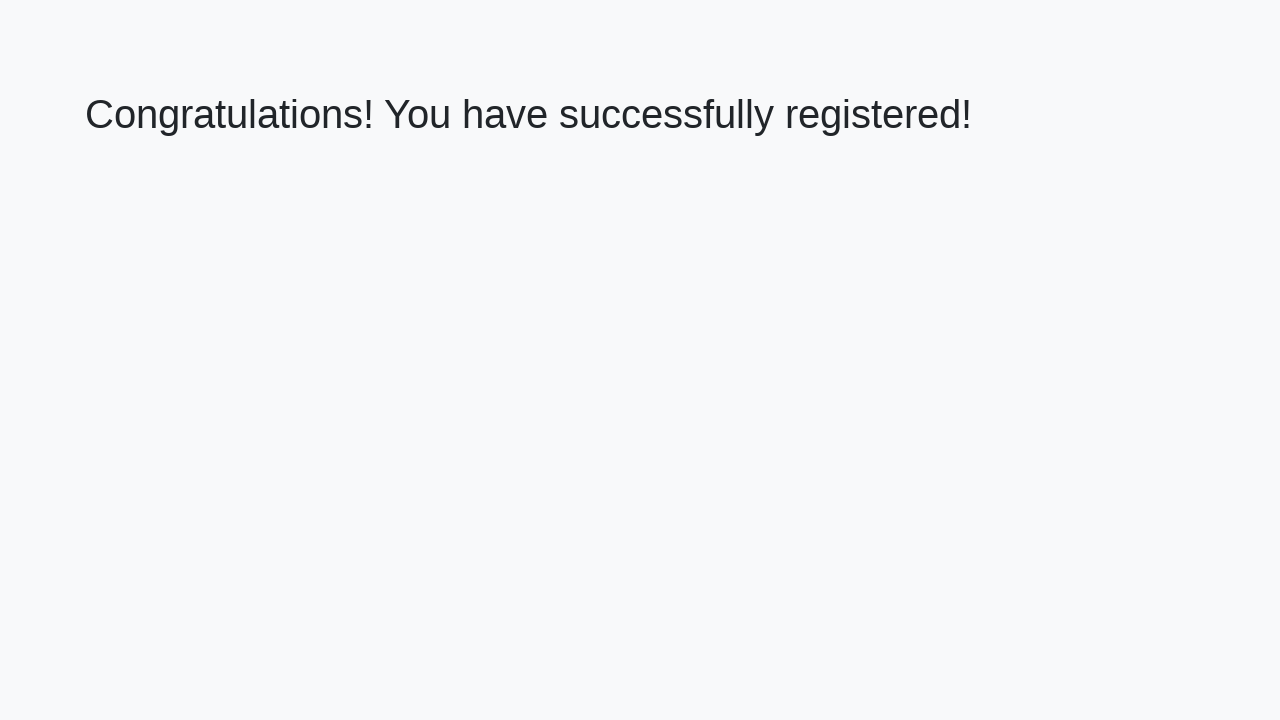

Success message heading element loaded
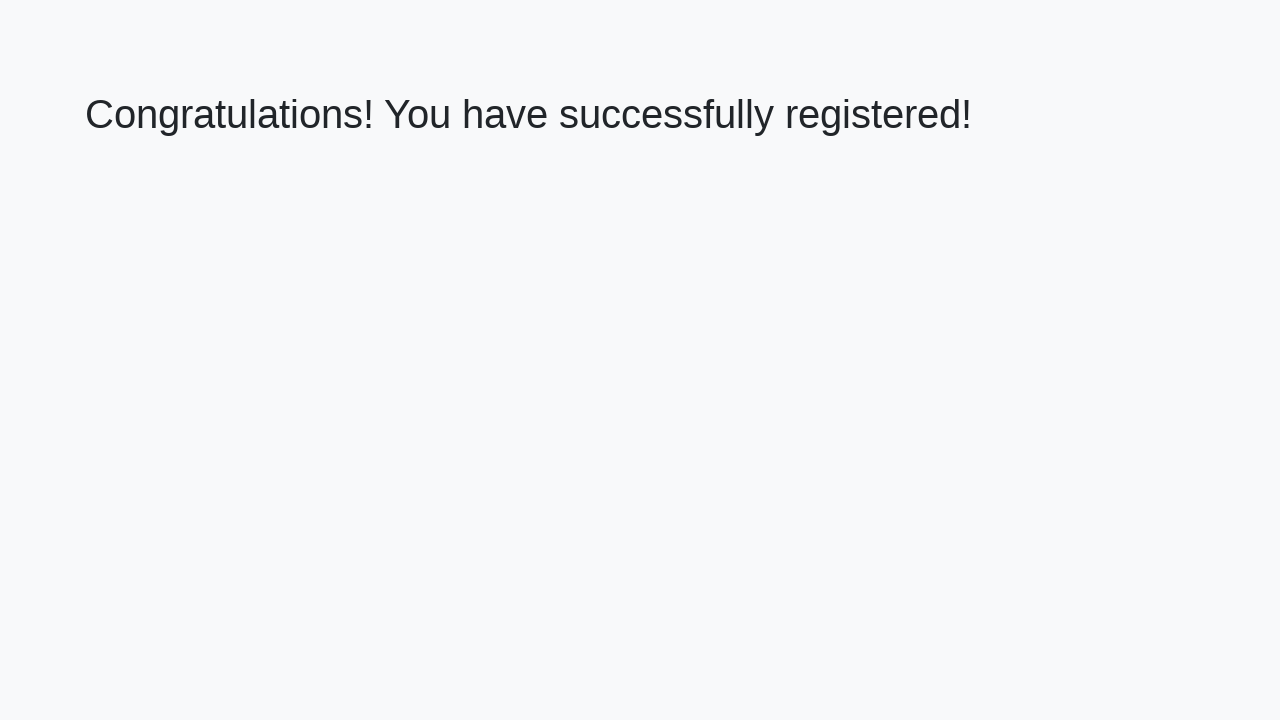

Verified successful registration message displayed
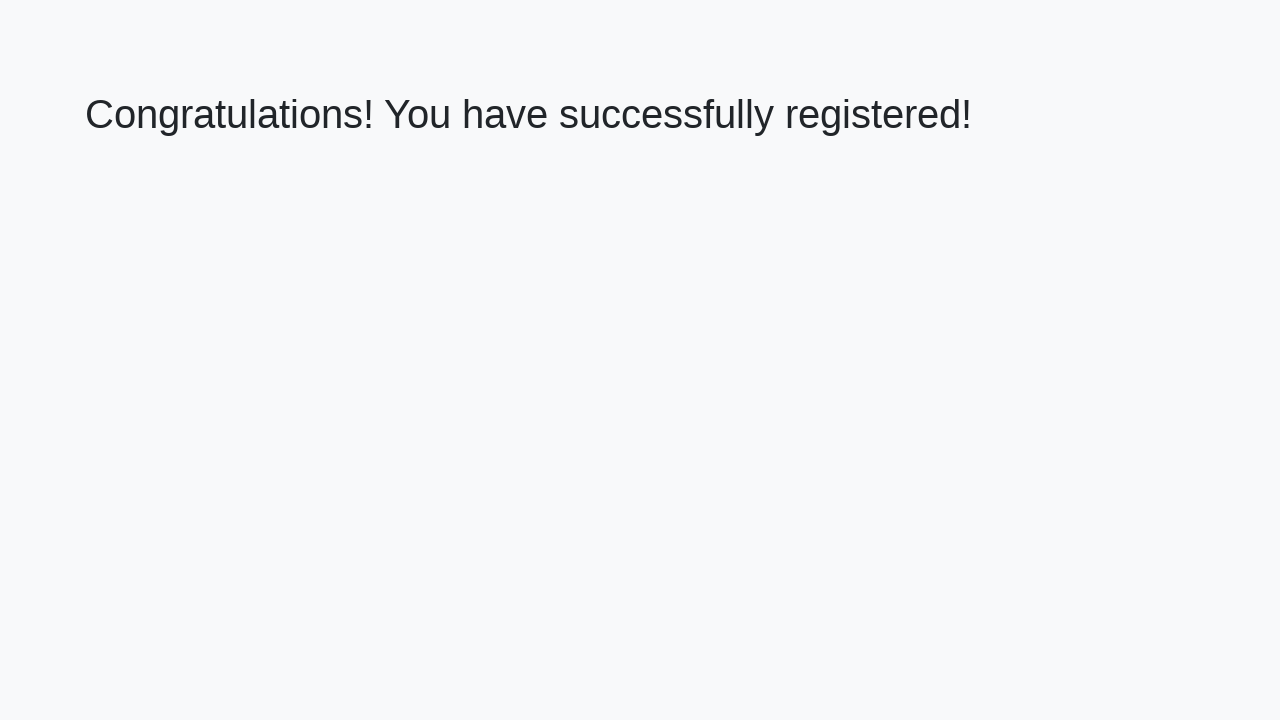

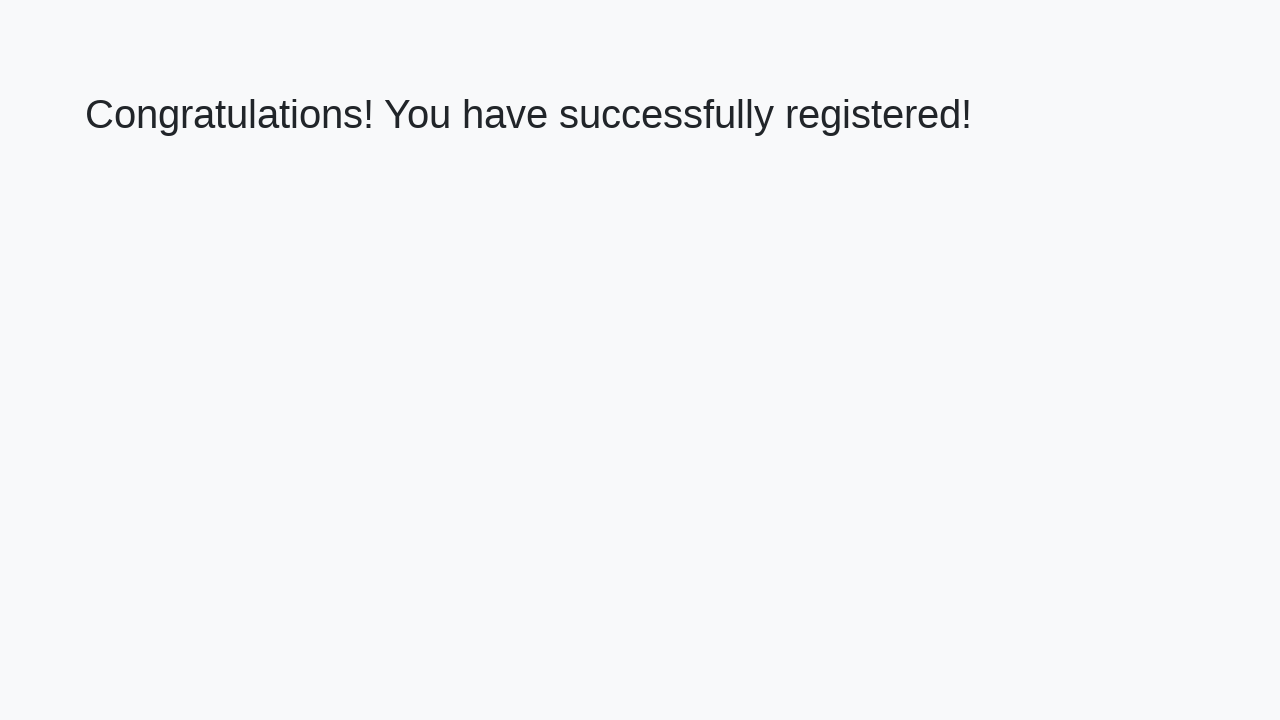